Tests JavaScript alert handling by clicking a button that triggers an alert and then accepting the alert dialog

Starting URL: https://demoqa.com/alerts

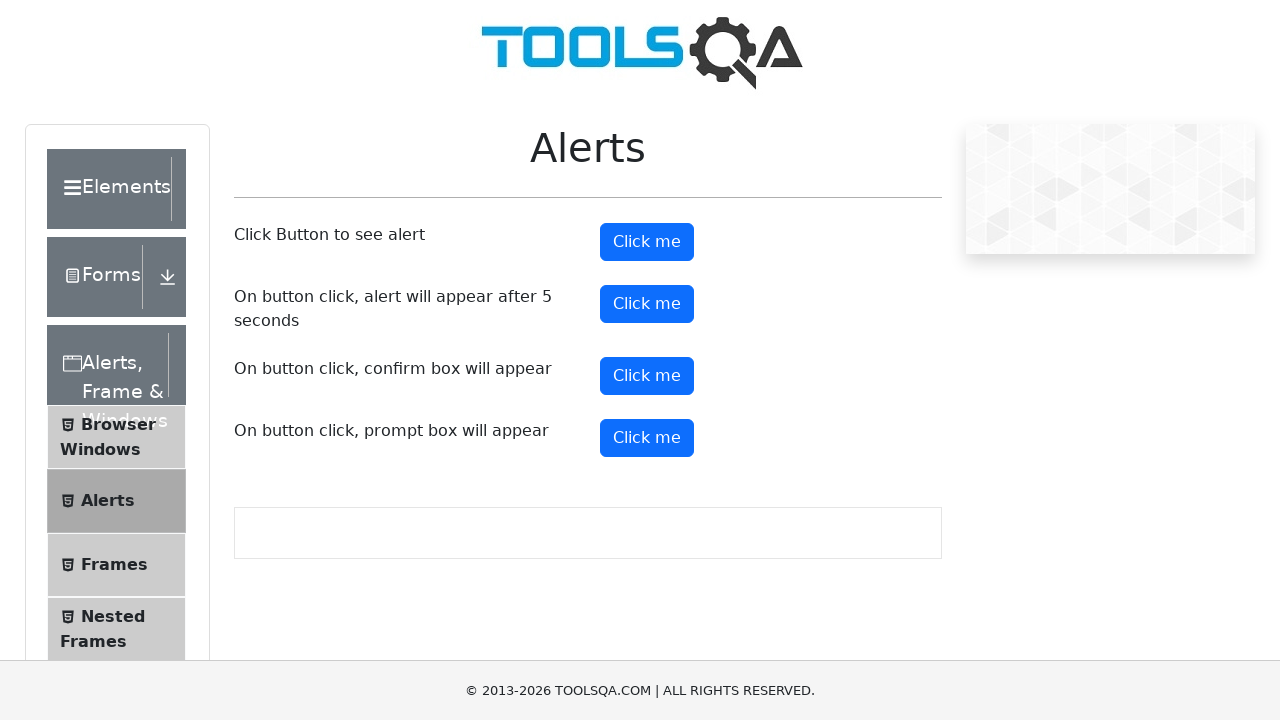

Clicked the alert button to trigger JavaScript alert at (647, 242) on #alertButton
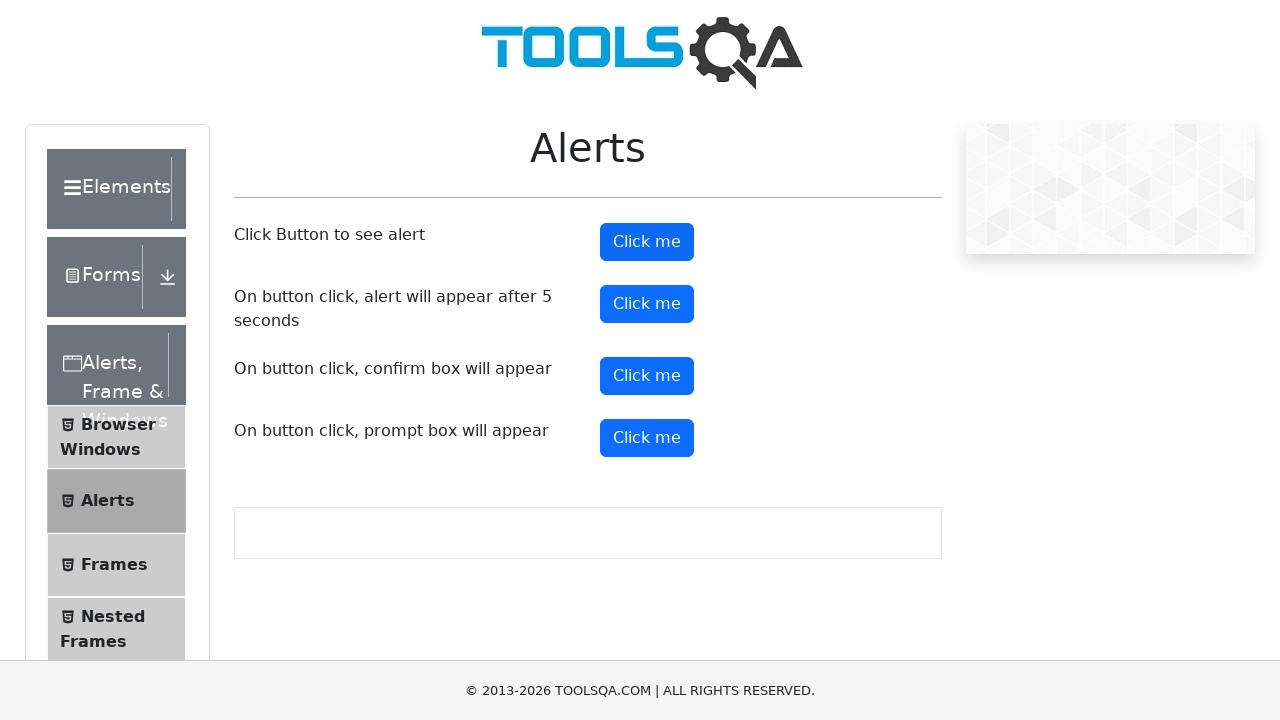

Set up dialog handler to accept alerts
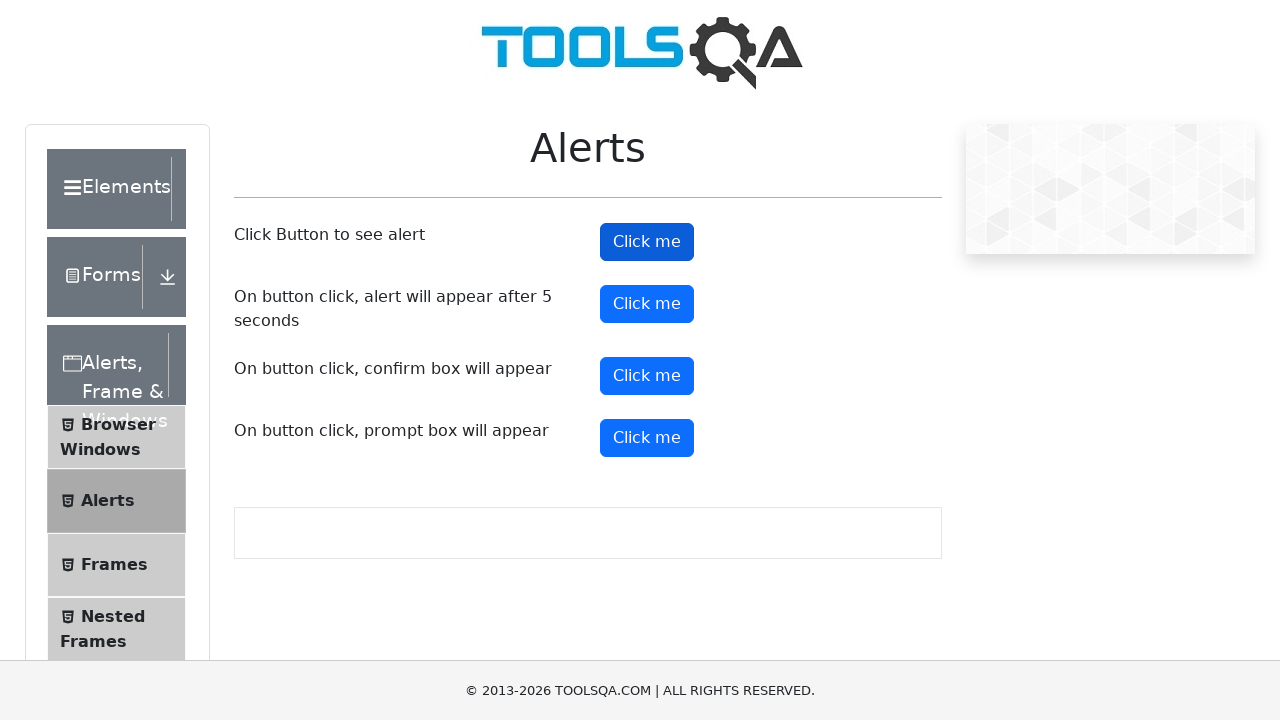

Configured custom dialog handler to accept and log alert messages
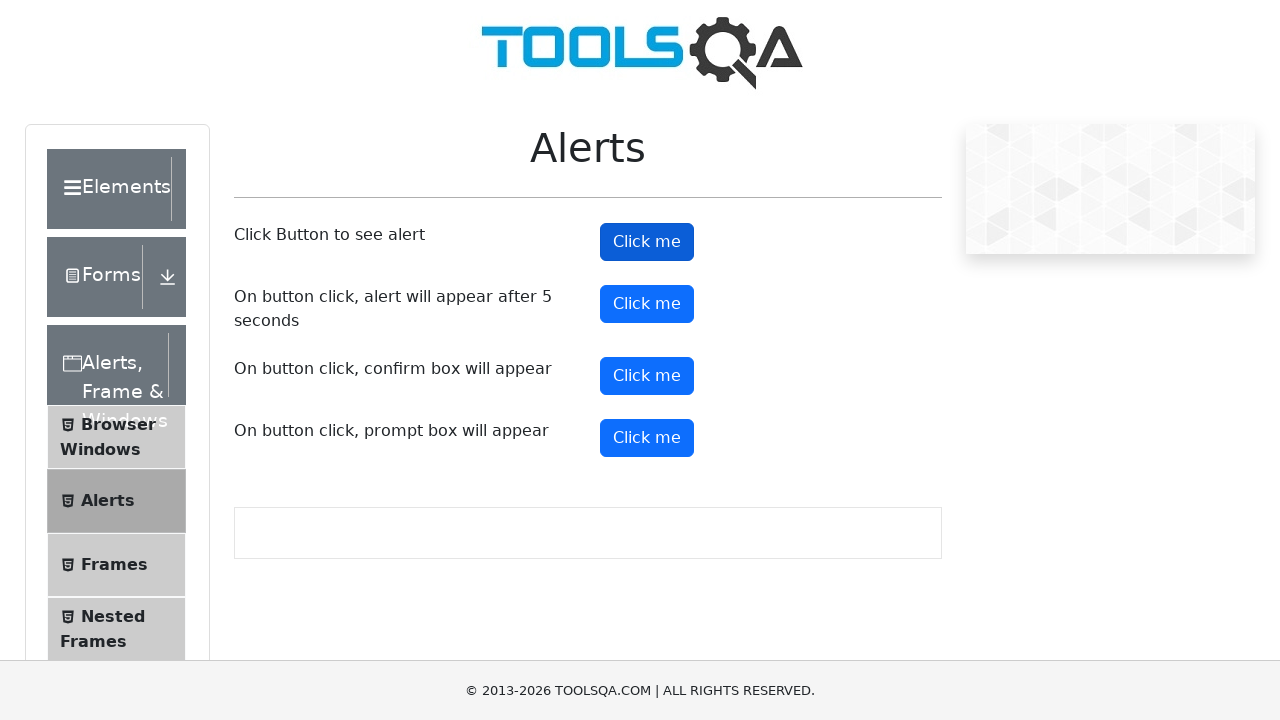

Clicked the alert button again with dialog handler active at (647, 242) on #alertButton
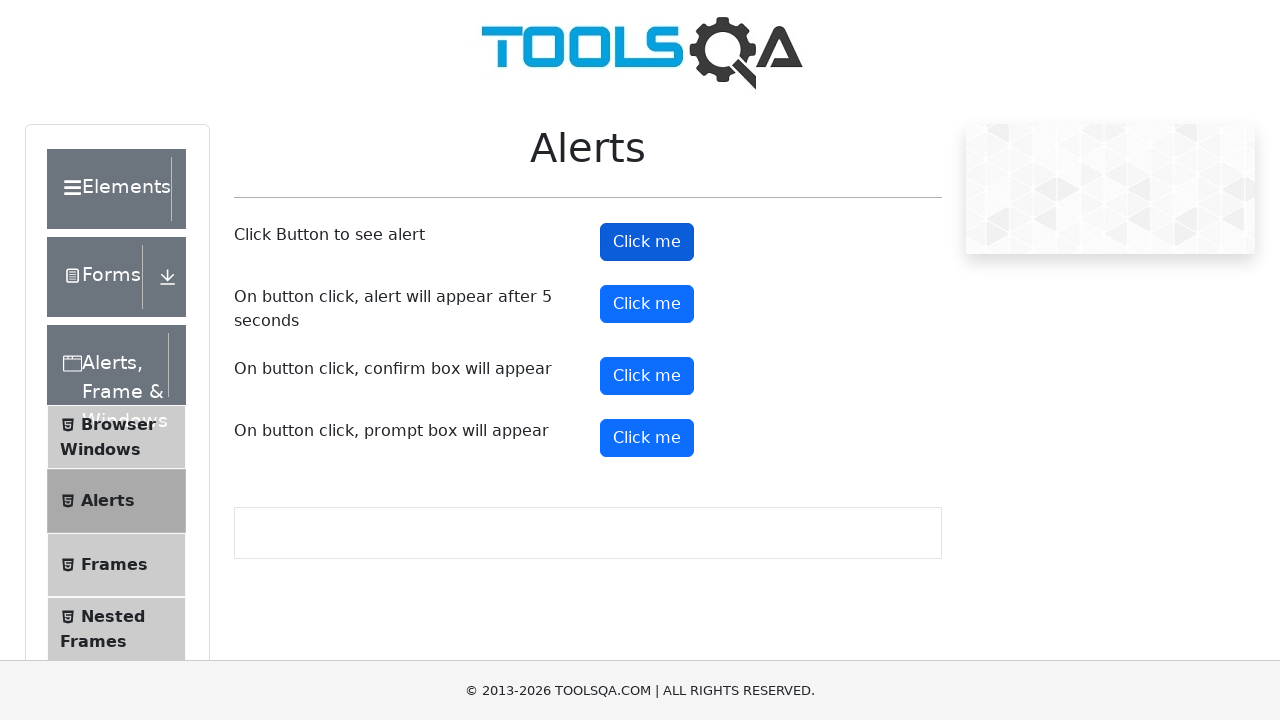

Waited for alert to be processed
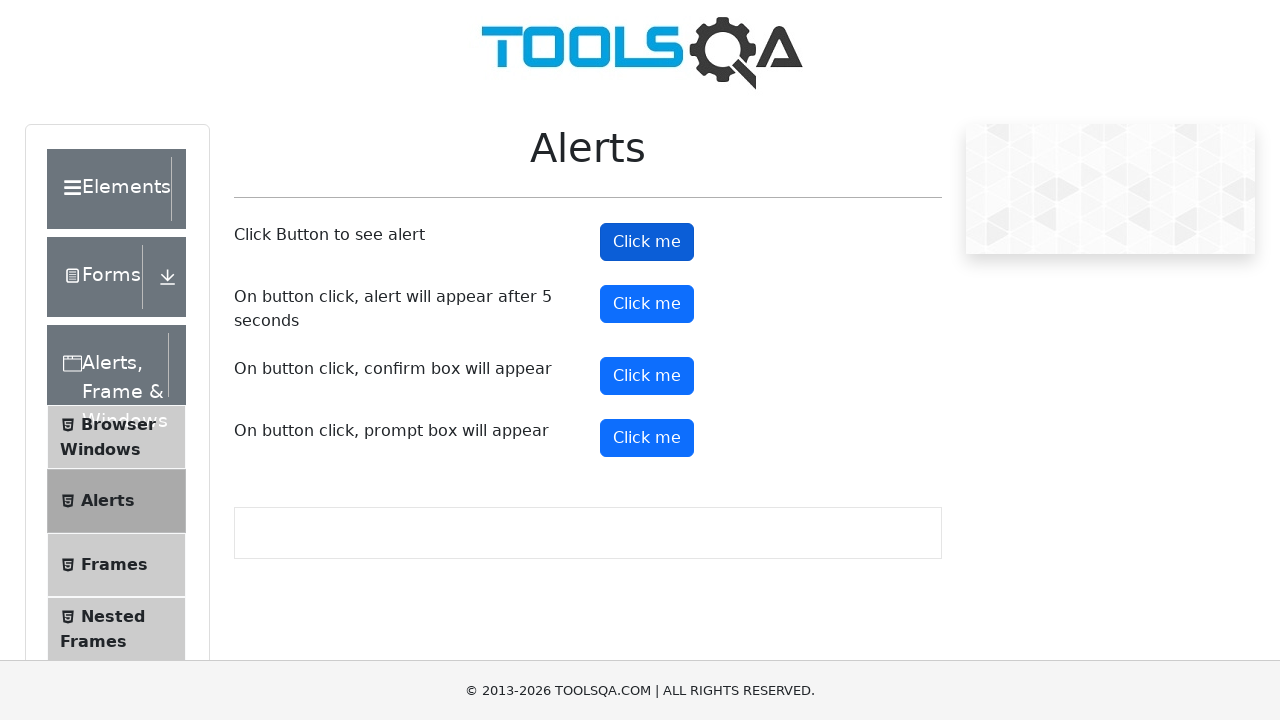

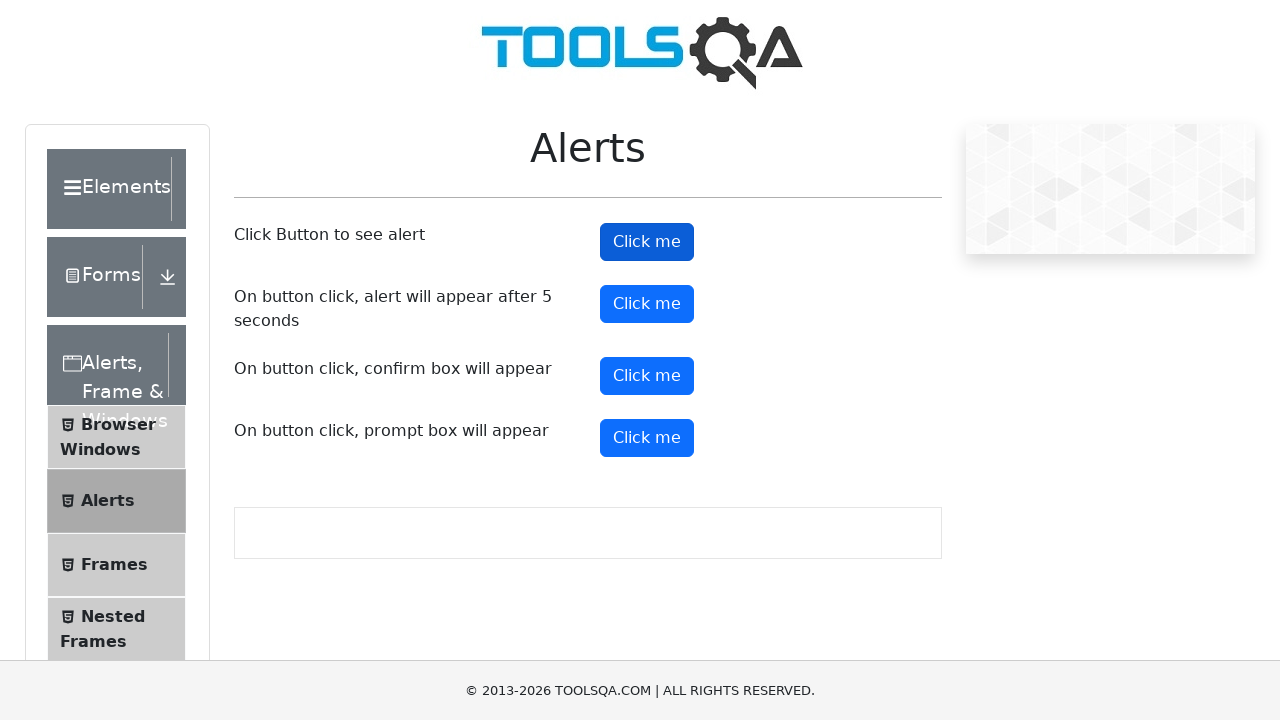